Tests that todo data persists after page reload

Starting URL: https://demo.playwright.dev/todomvc

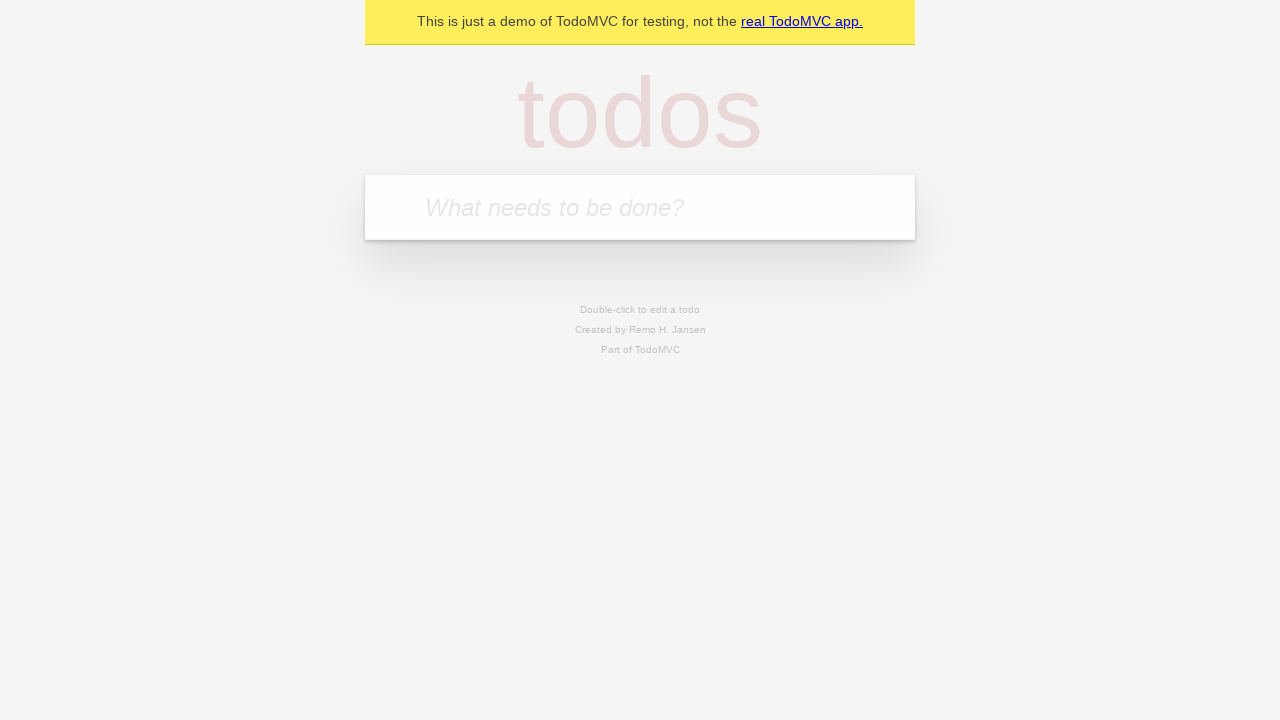

Filled input field with first todo 'buy some cheese' on internal:attr=[placeholder="What needs to be done?"i]
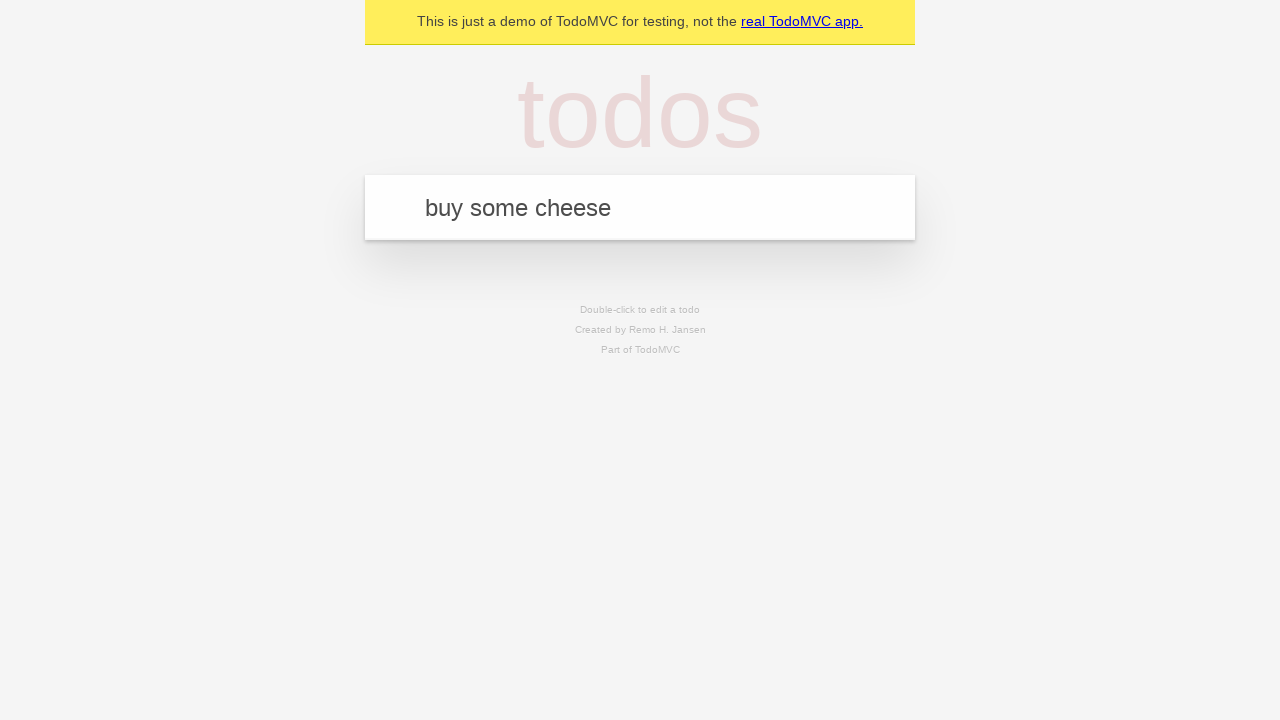

Pressed Enter to create first todo on internal:attr=[placeholder="What needs to be done?"i]
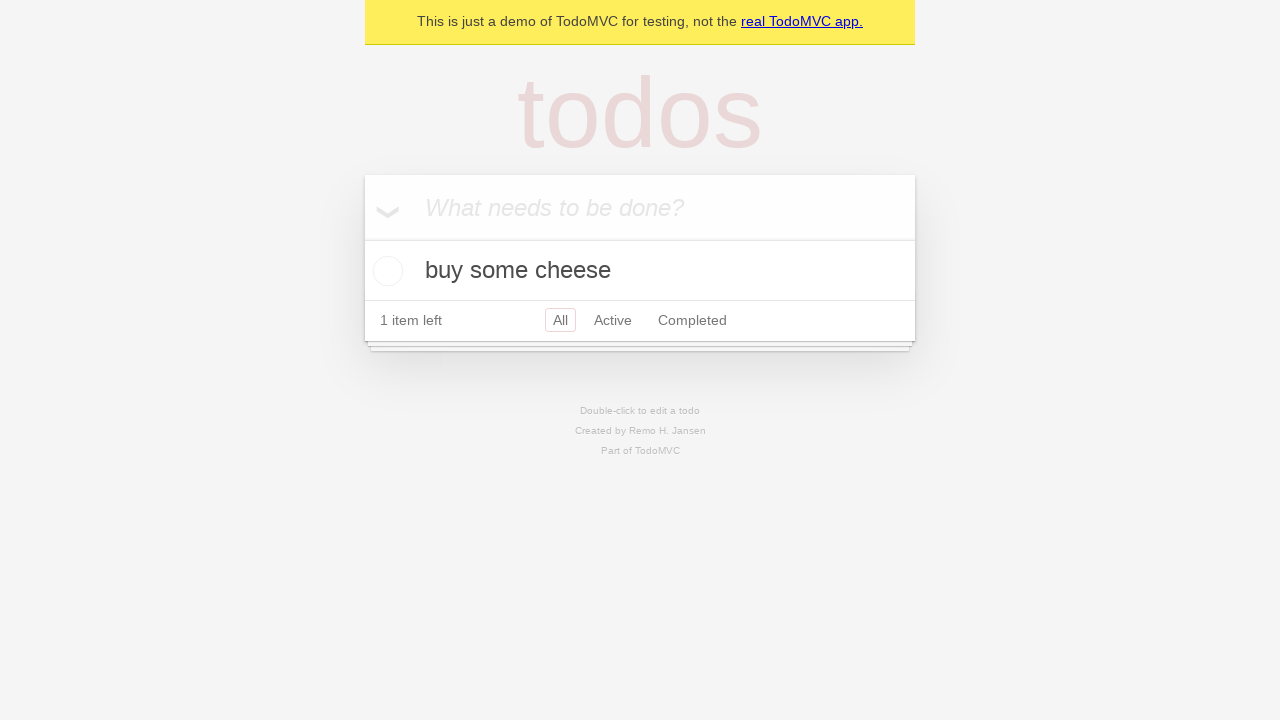

Filled input field with second todo 'feed the cat' on internal:attr=[placeholder="What needs to be done?"i]
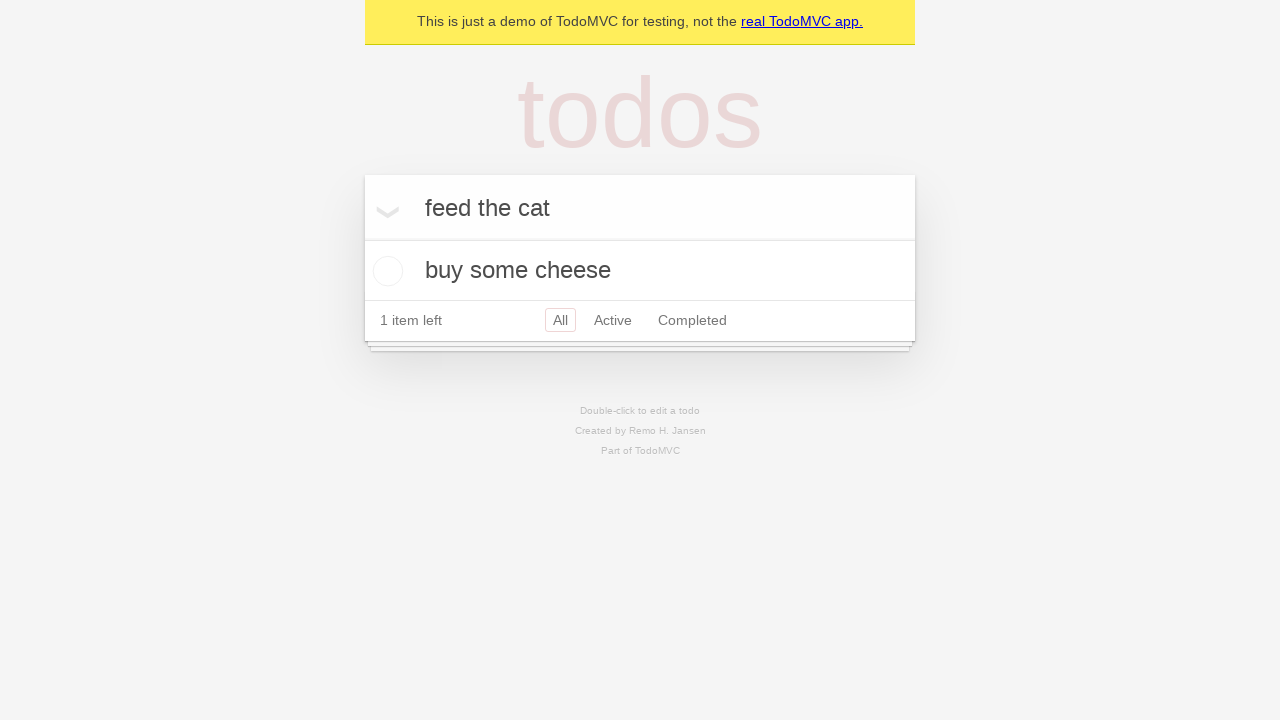

Pressed Enter to create second todo on internal:attr=[placeholder="What needs to be done?"i]
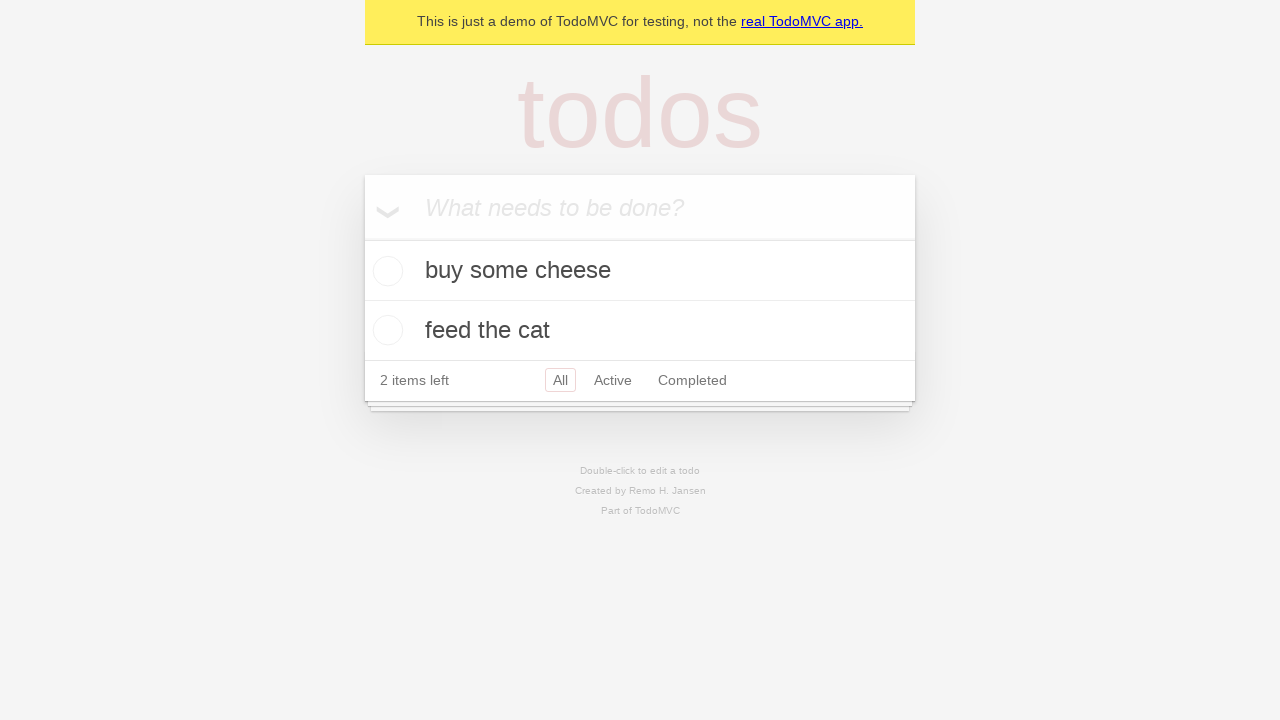

Verified two todos were created (2 items left)
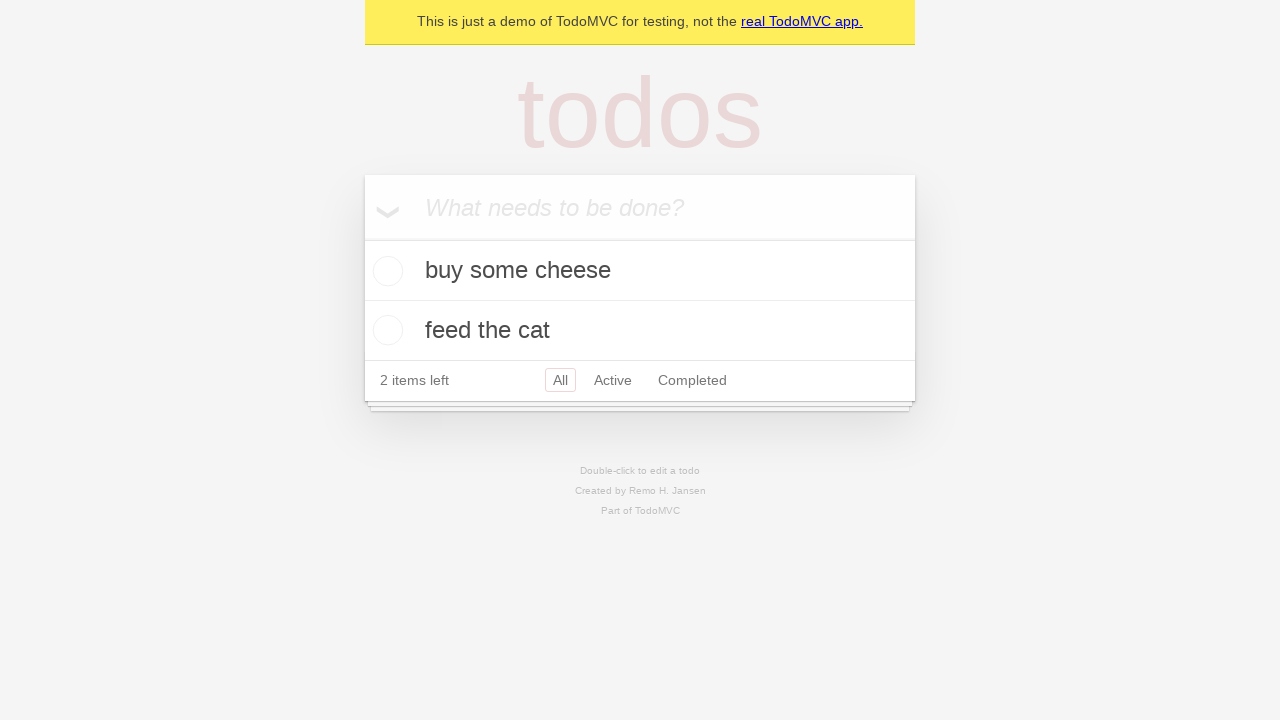

Checked the first todo item at (385, 271) on internal:testid=[data-testid="todo-item"s] >> nth=0 >> internal:role=checkbox
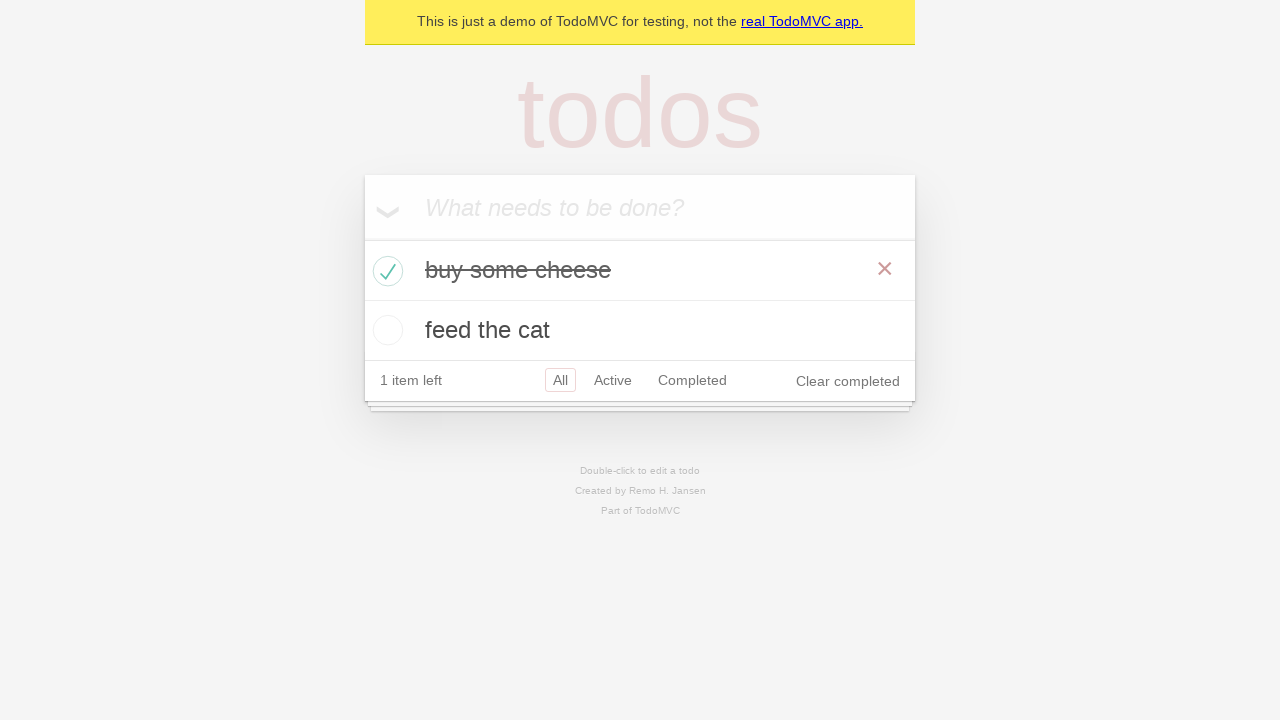

Reloaded the page to test data persistence
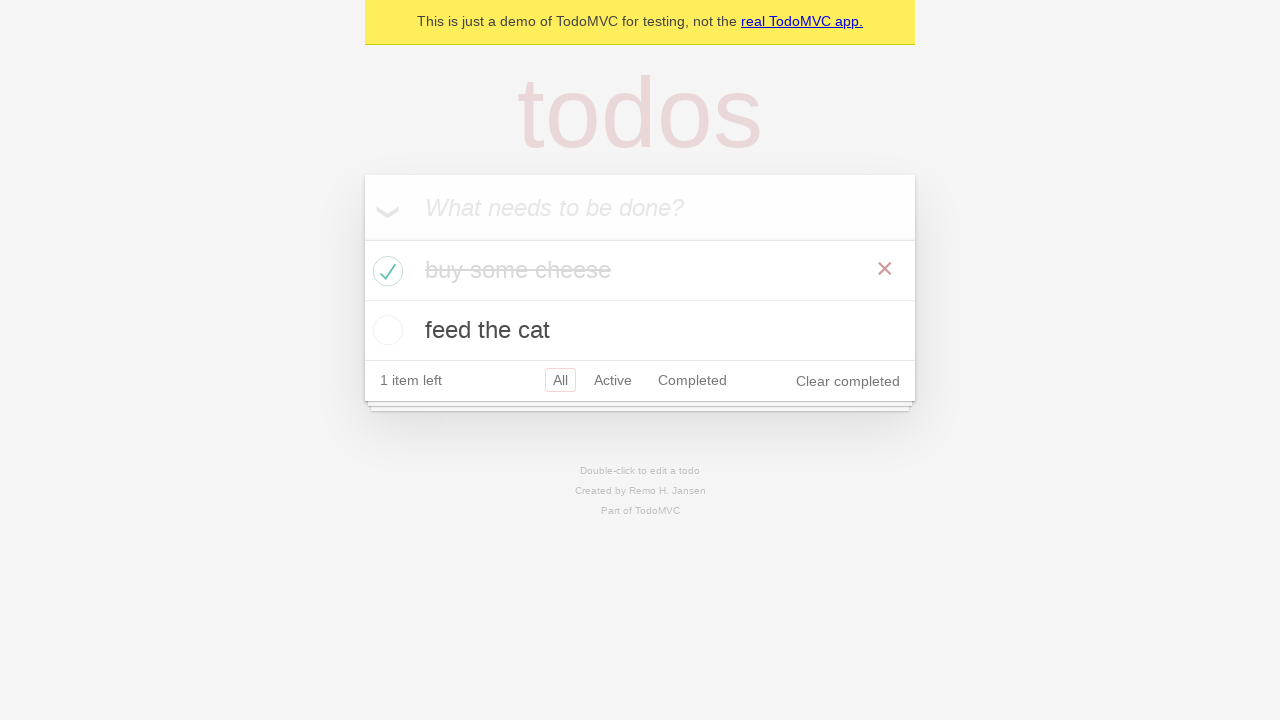

Verified todo items loaded after page reload
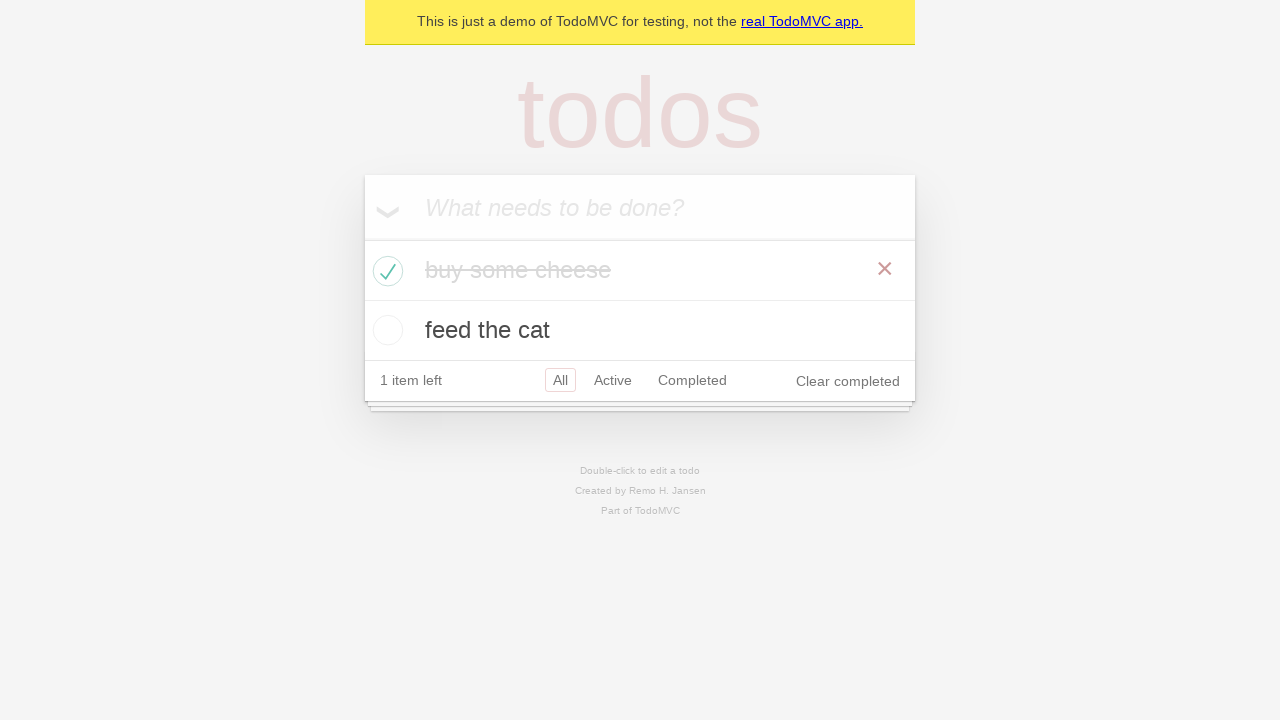

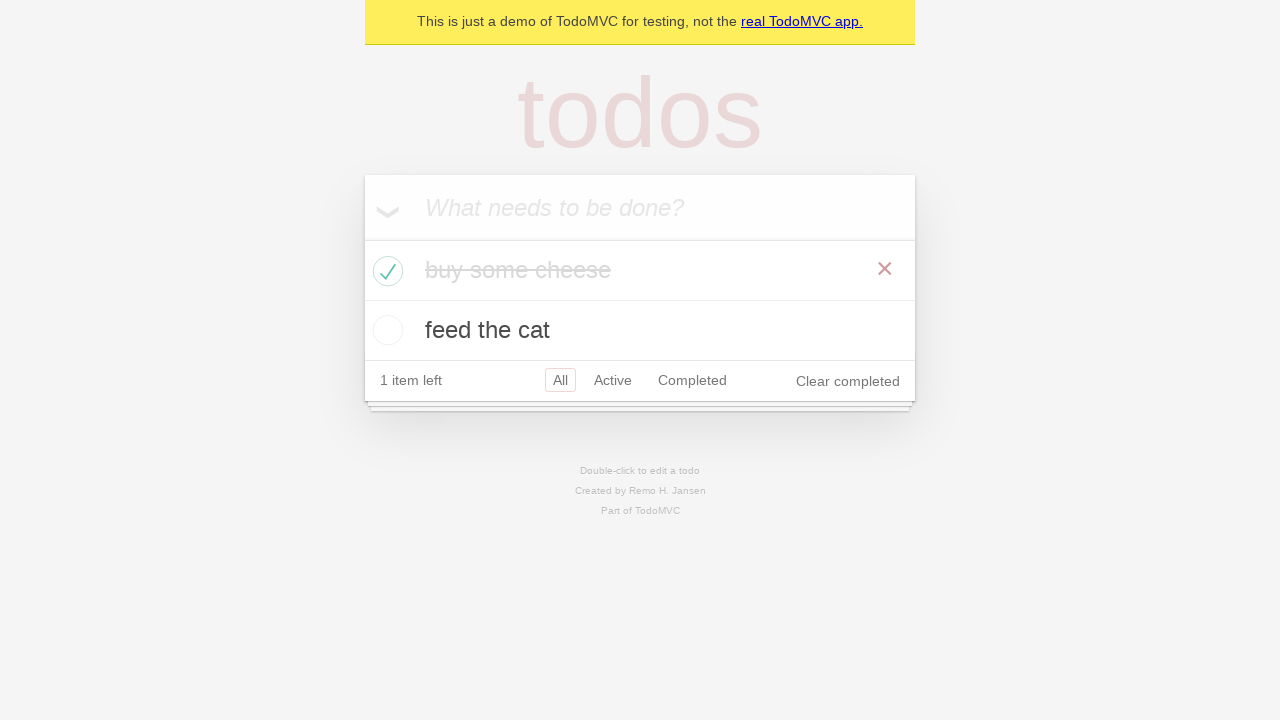